Navigates to the Rugby Champagne website and verifies the page loads successfully

Starting URL: https://rugbychampagneweb.com

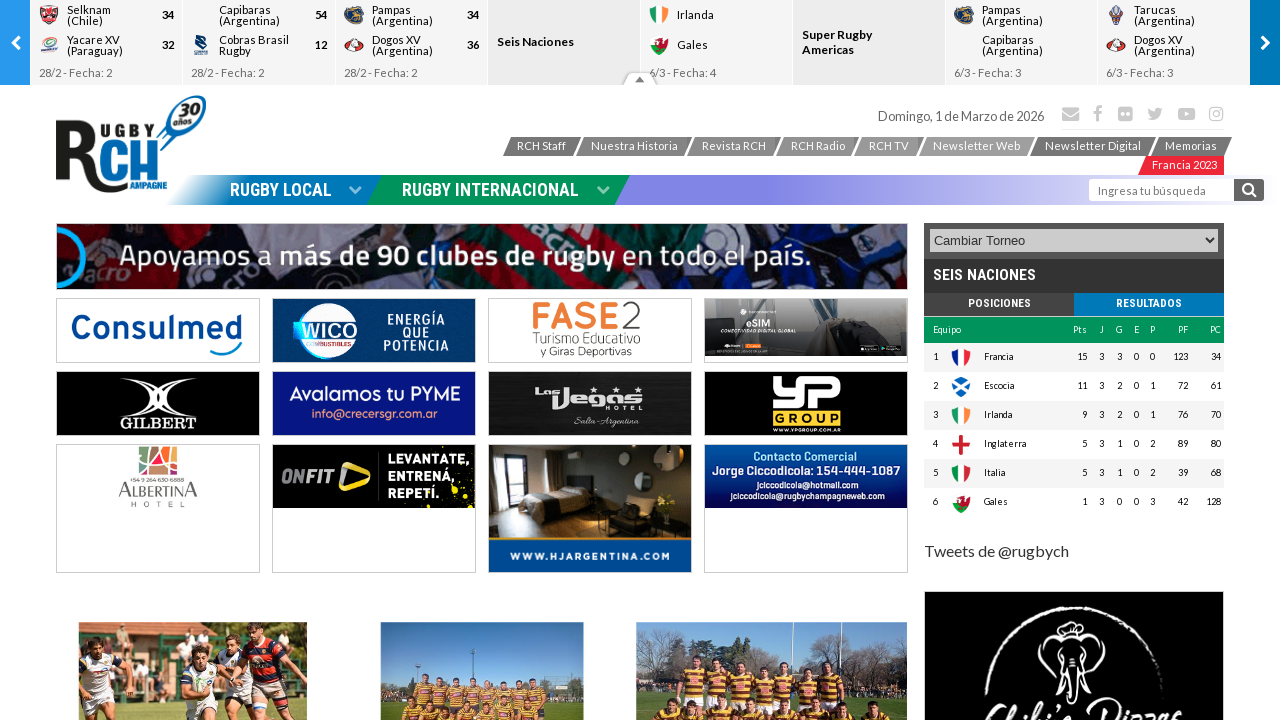

Waited for page to reach domcontentloaded state
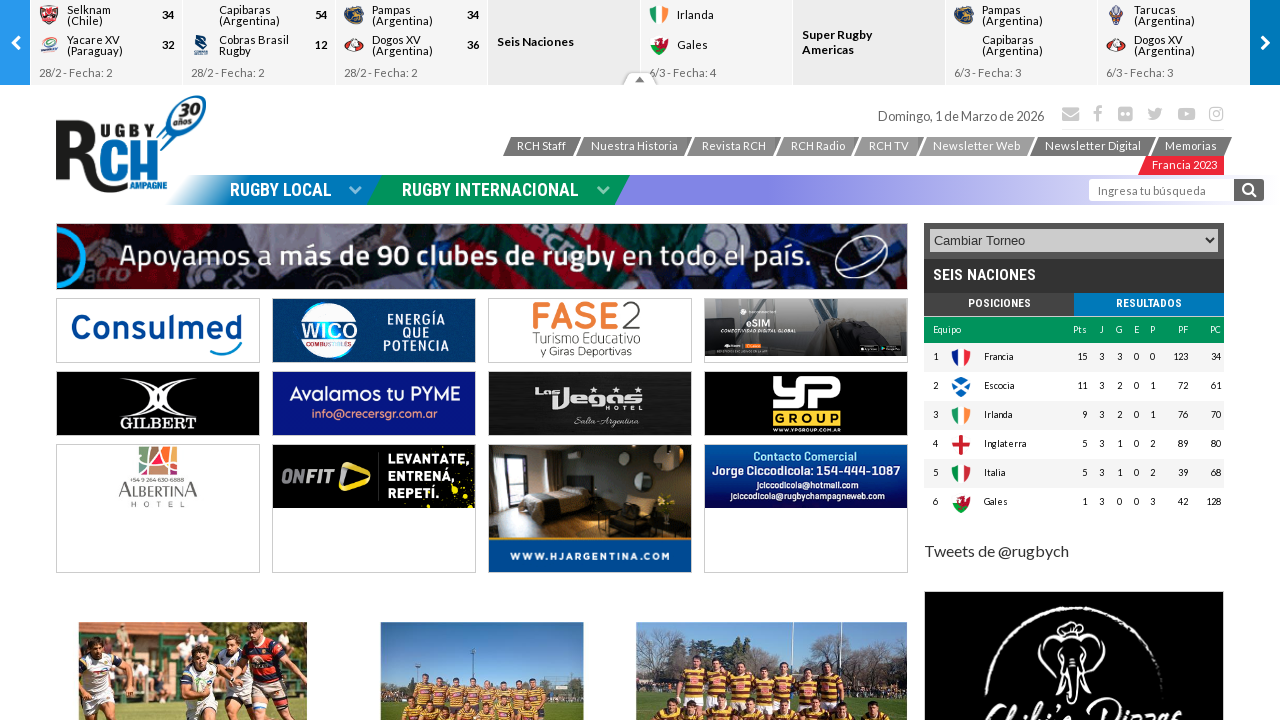

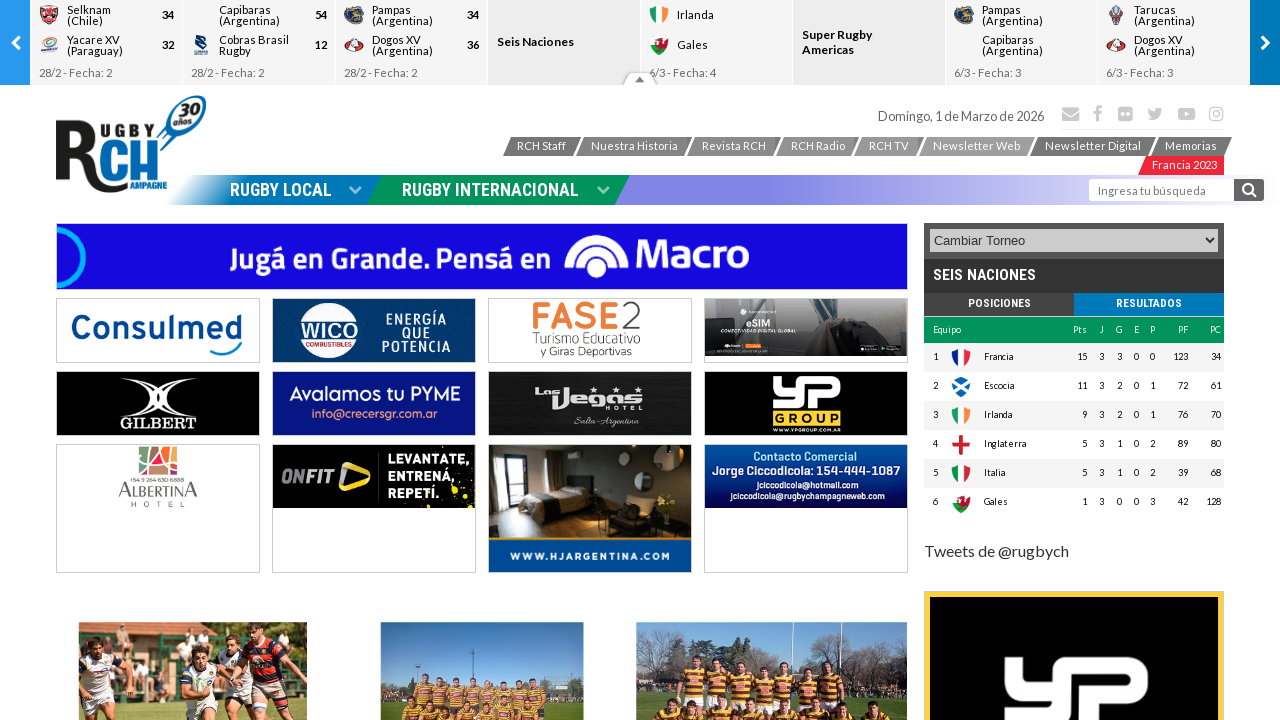